Tests e-commerce shopping flow by adding specific vegetable items to cart, proceeding to checkout, and applying a promo code to verify the discount functionality.

Starting URL: https://rahulshettyacademy.com/seleniumPractise/#/

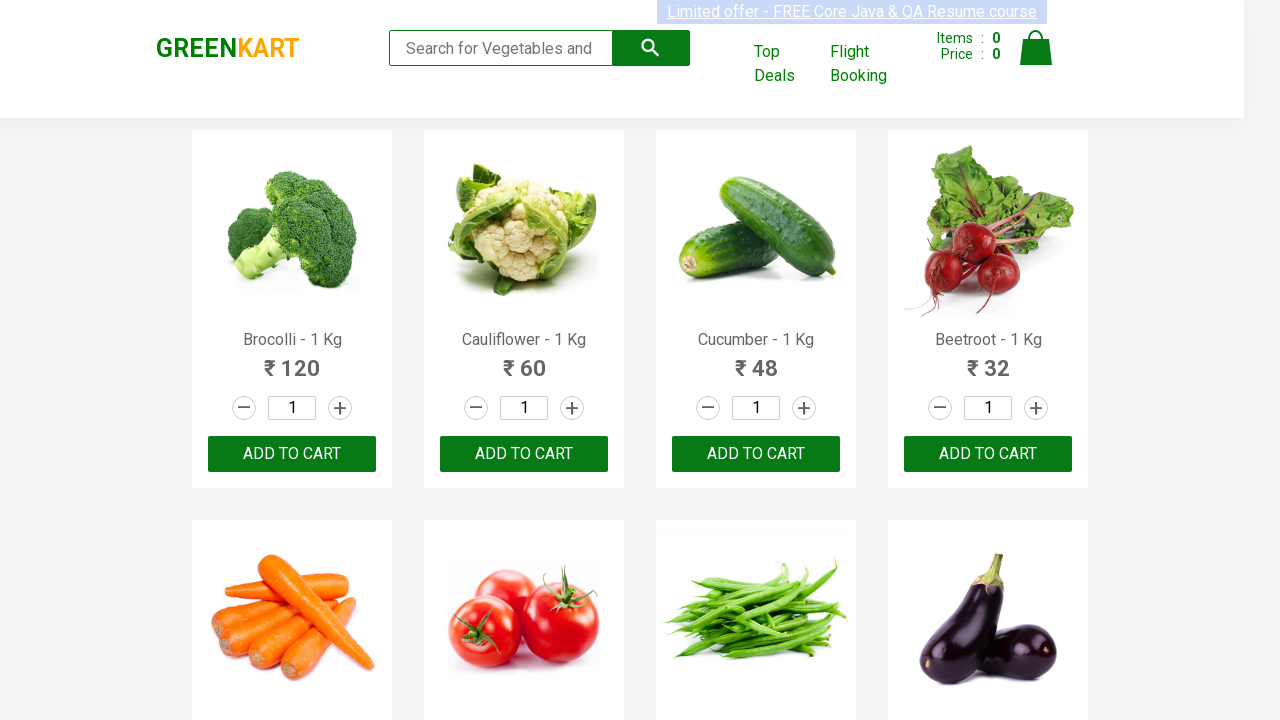

Products loaded - h4.product-name selector found
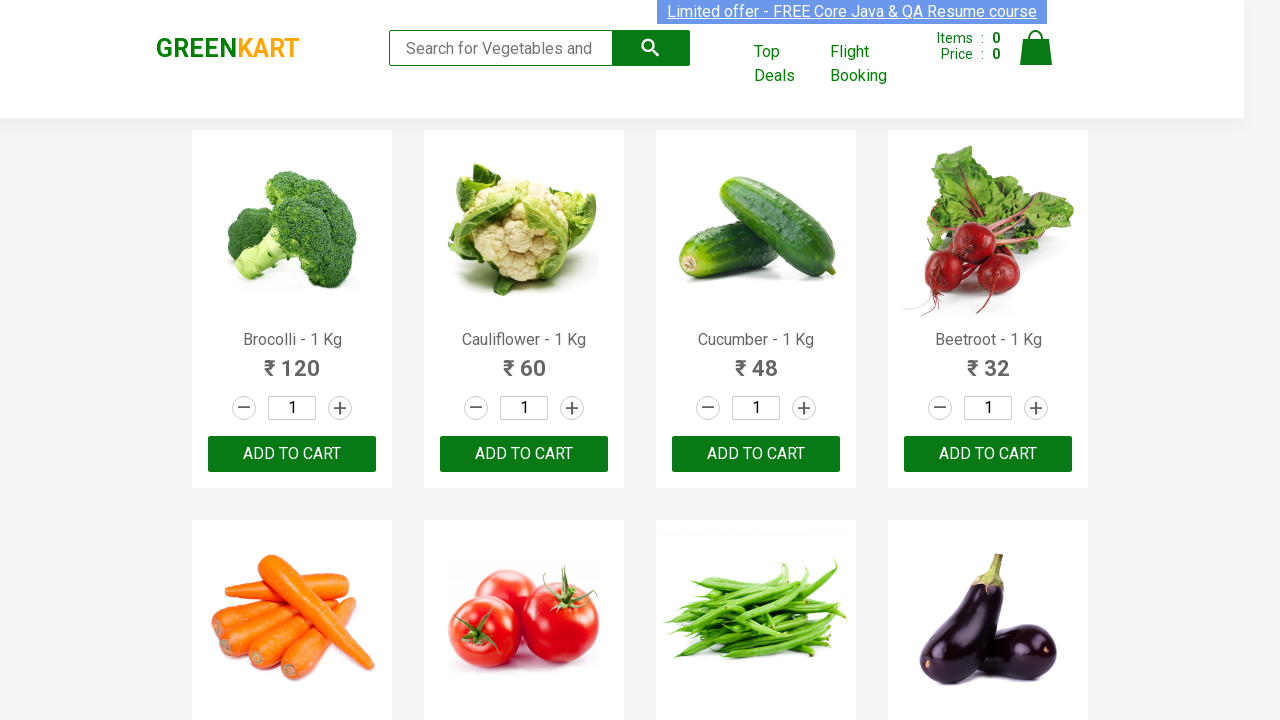

Retrieved all product name elements
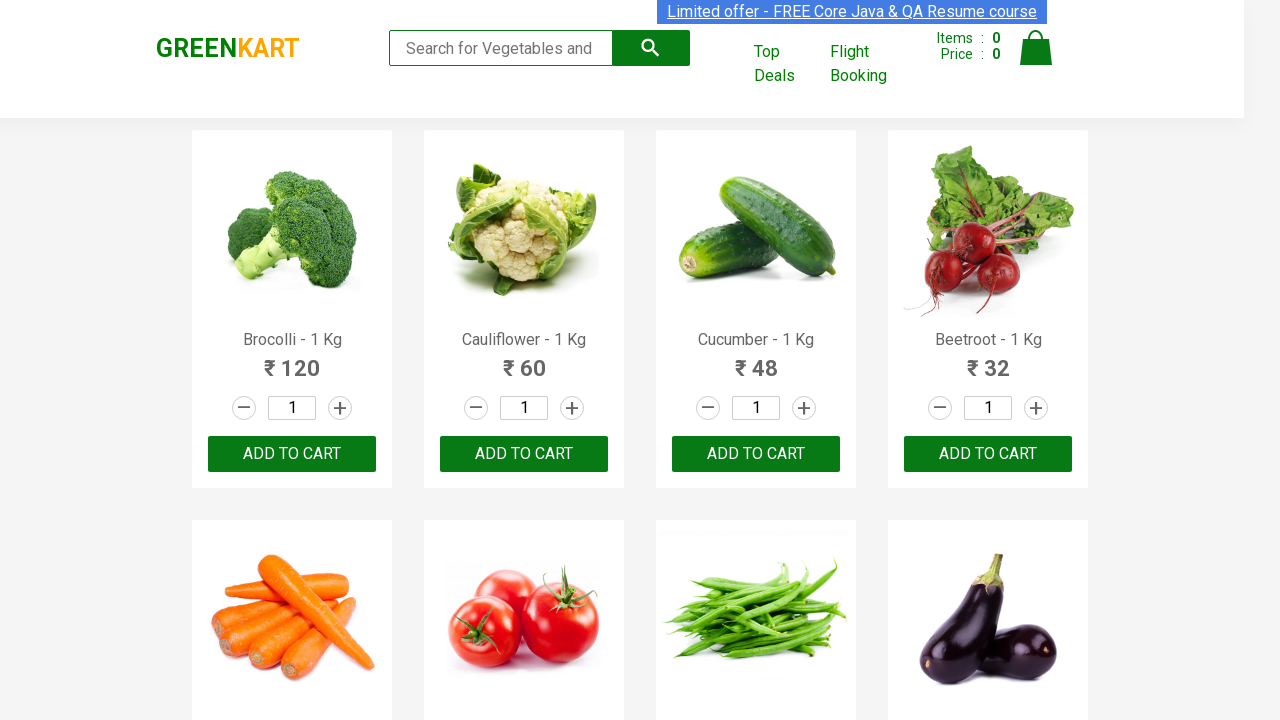

Retrieved all add to cart buttons
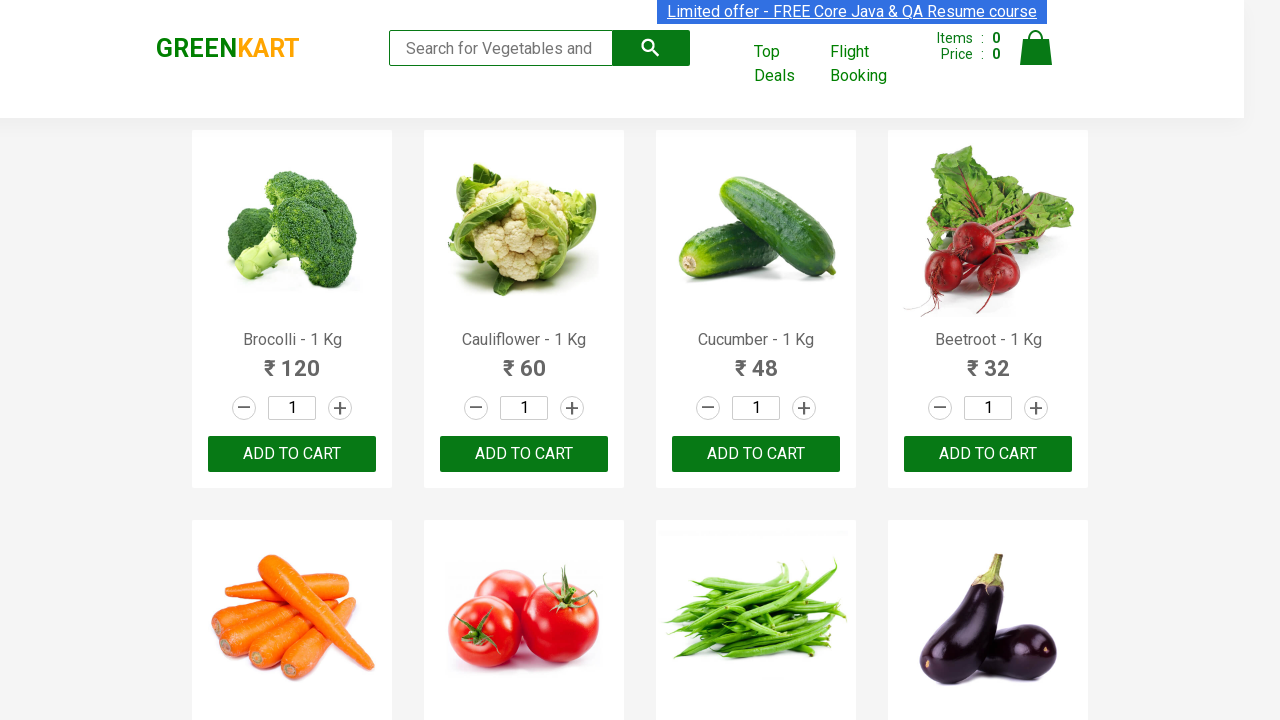

Added 'Brocolli' to cart at (292, 454) on xpath=//div[@class='product-action']/button >> nth=0
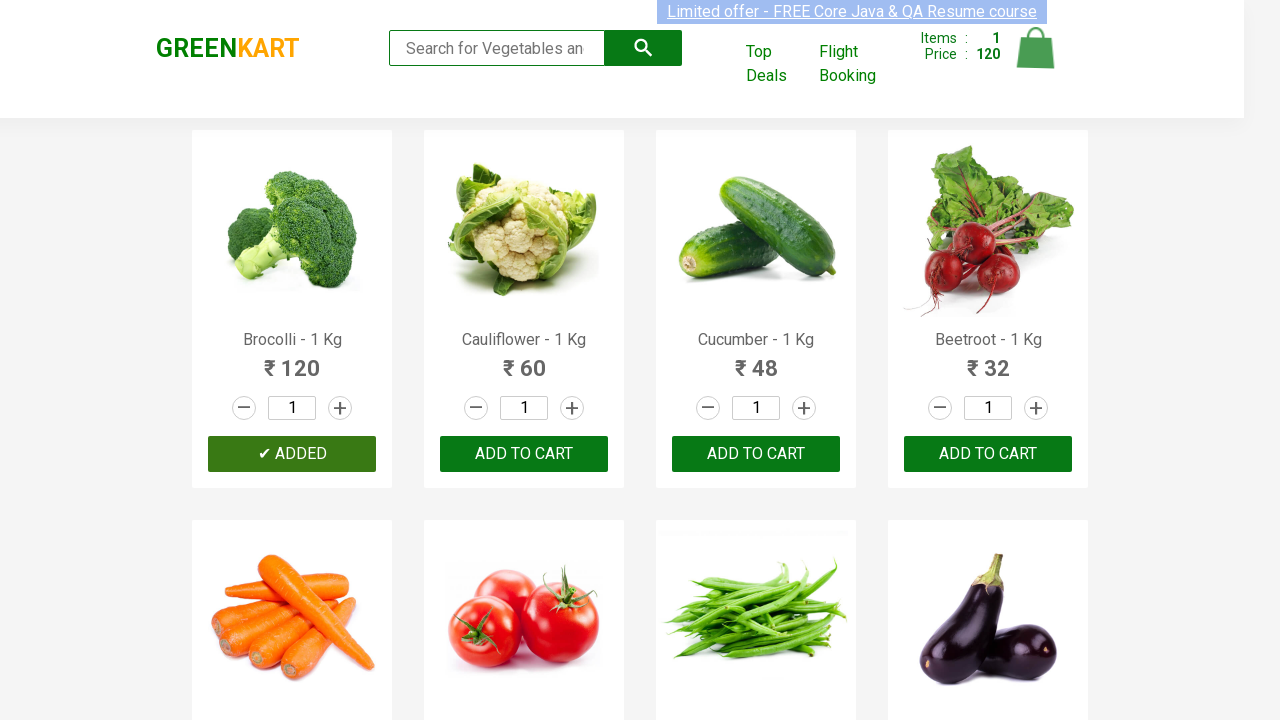

Added 'Cucumber' to cart at (756, 454) on xpath=//div[@class='product-action']/button >> nth=2
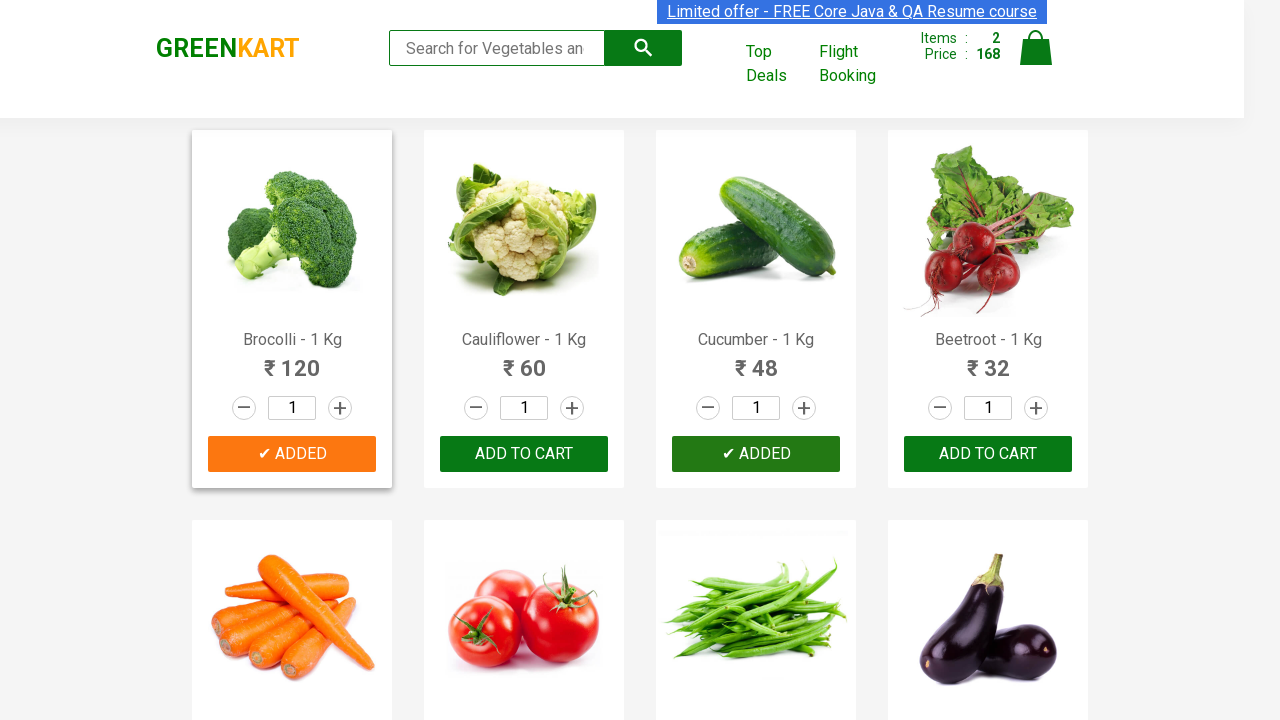

Added 'Beetroot' to cart at (988, 454) on xpath=//div[@class='product-action']/button >> nth=3
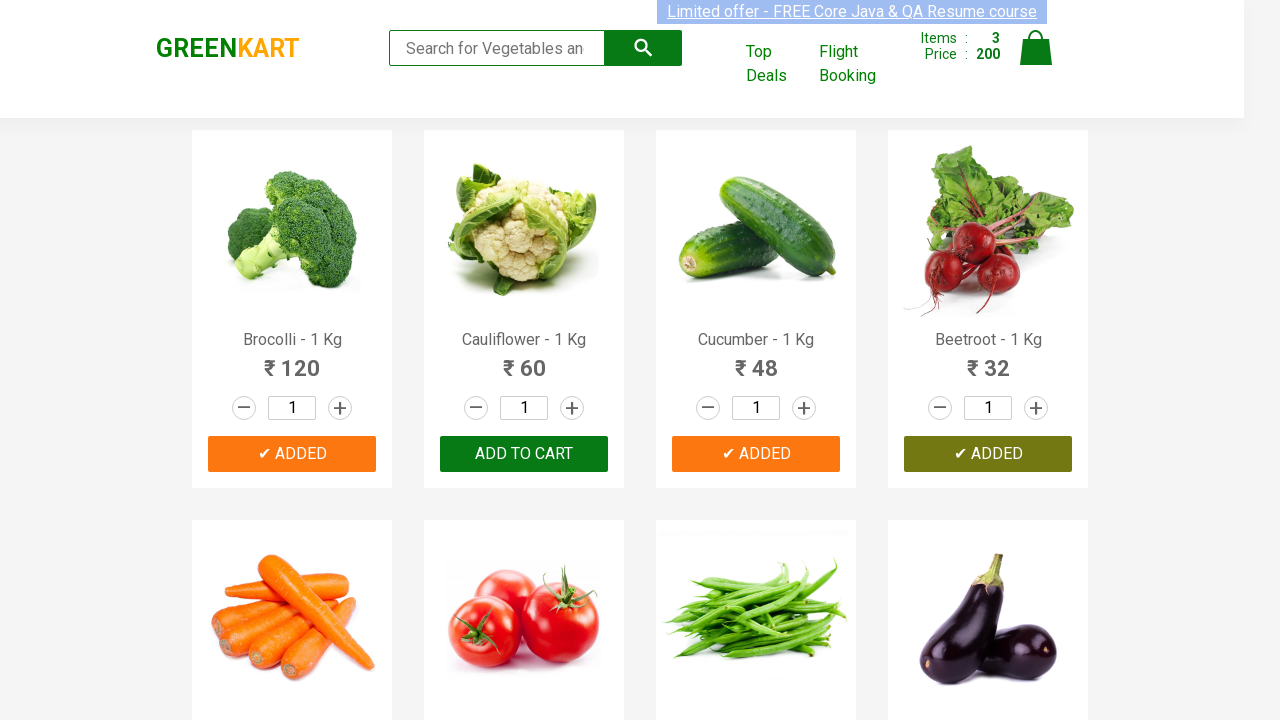

Added 'Carrot' to cart at (292, 360) on xpath=//div[@class='product-action']/button >> nth=4
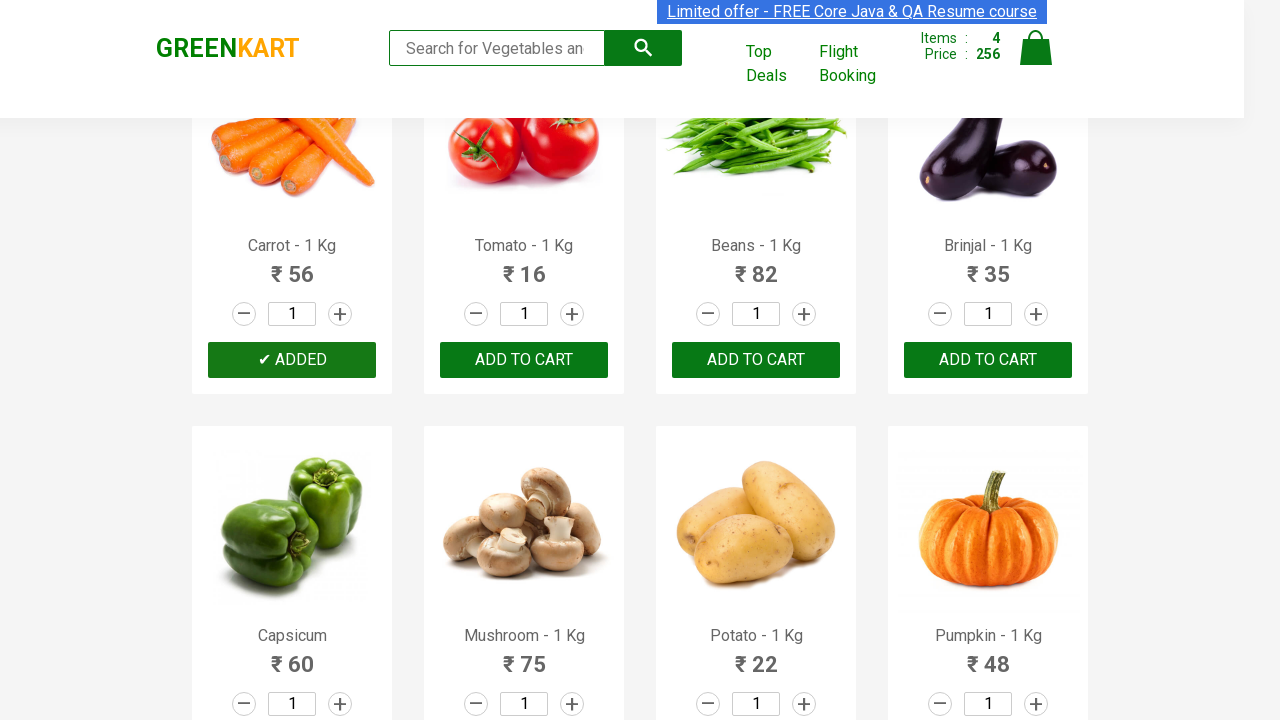

Clicked on cart icon to view cart at (1036, 48) on img[alt='Cart']
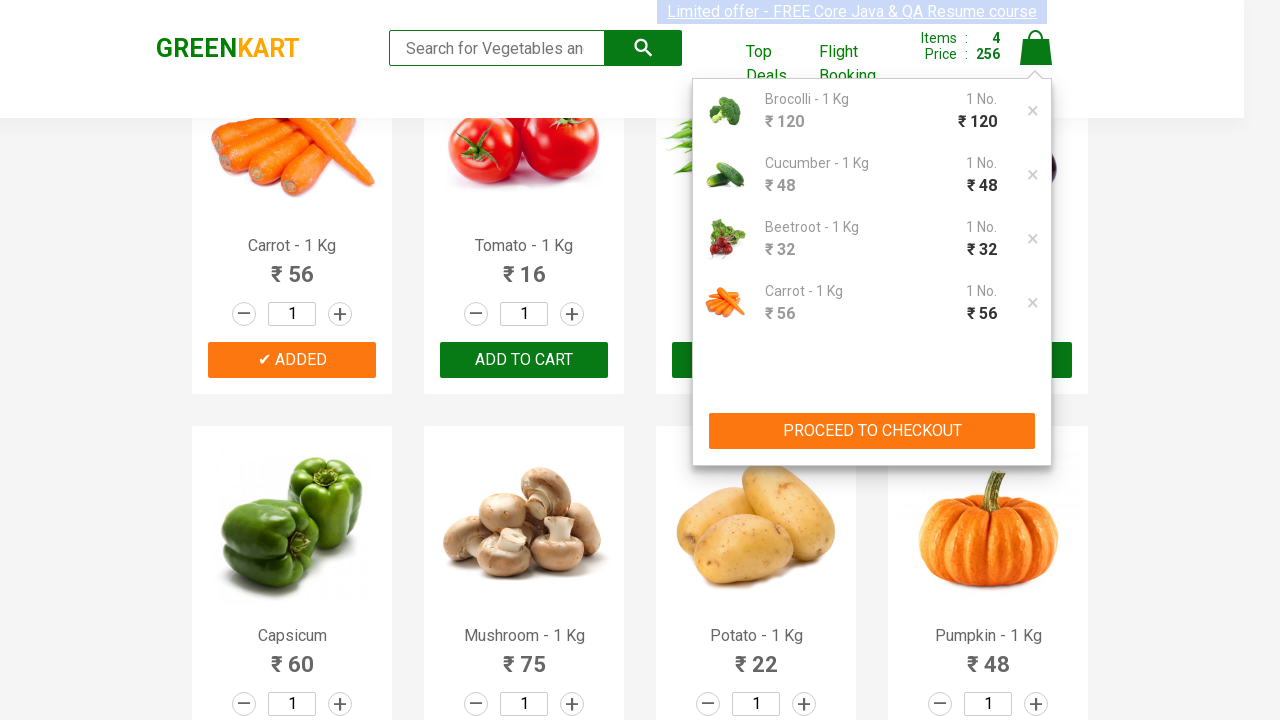

Clicked 'PROCEED TO CHECKOUT' button at (872, 431) on xpath=//button[contains(text(),'PROCEED TO CHECKOUT')]
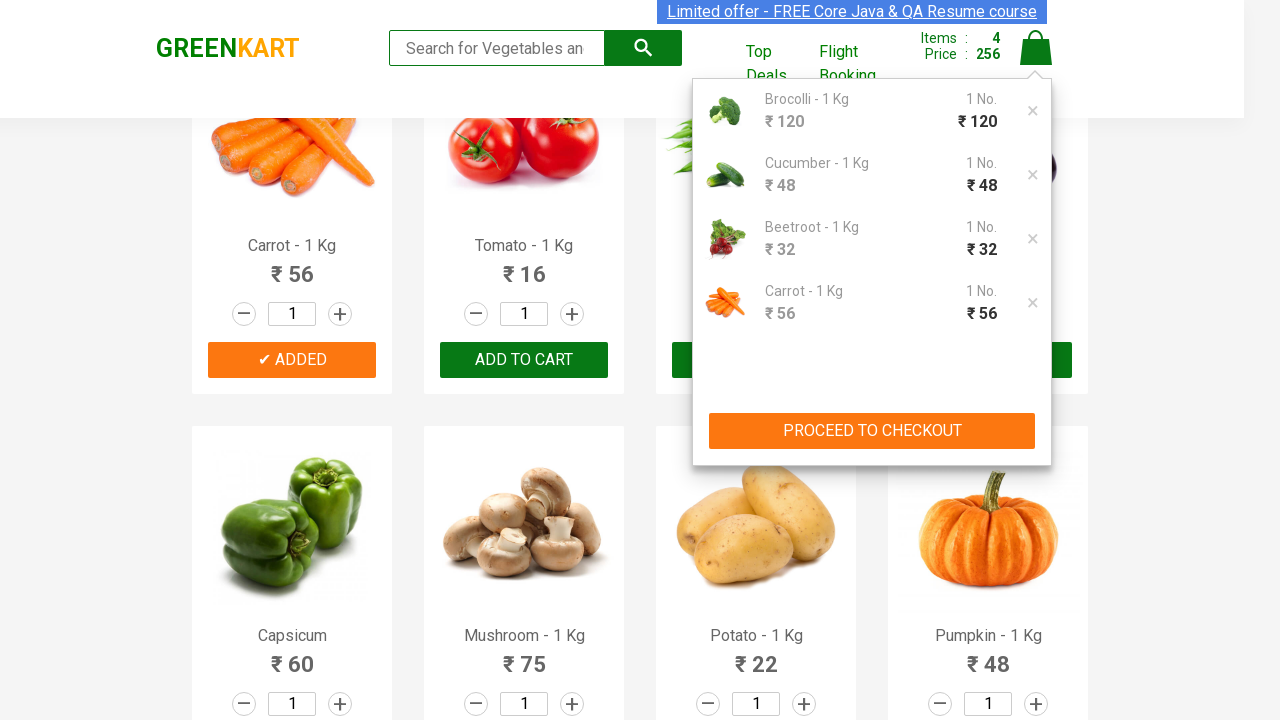

Entered promo code 'rahulshettyacademy' in promo code field on input.promoCode
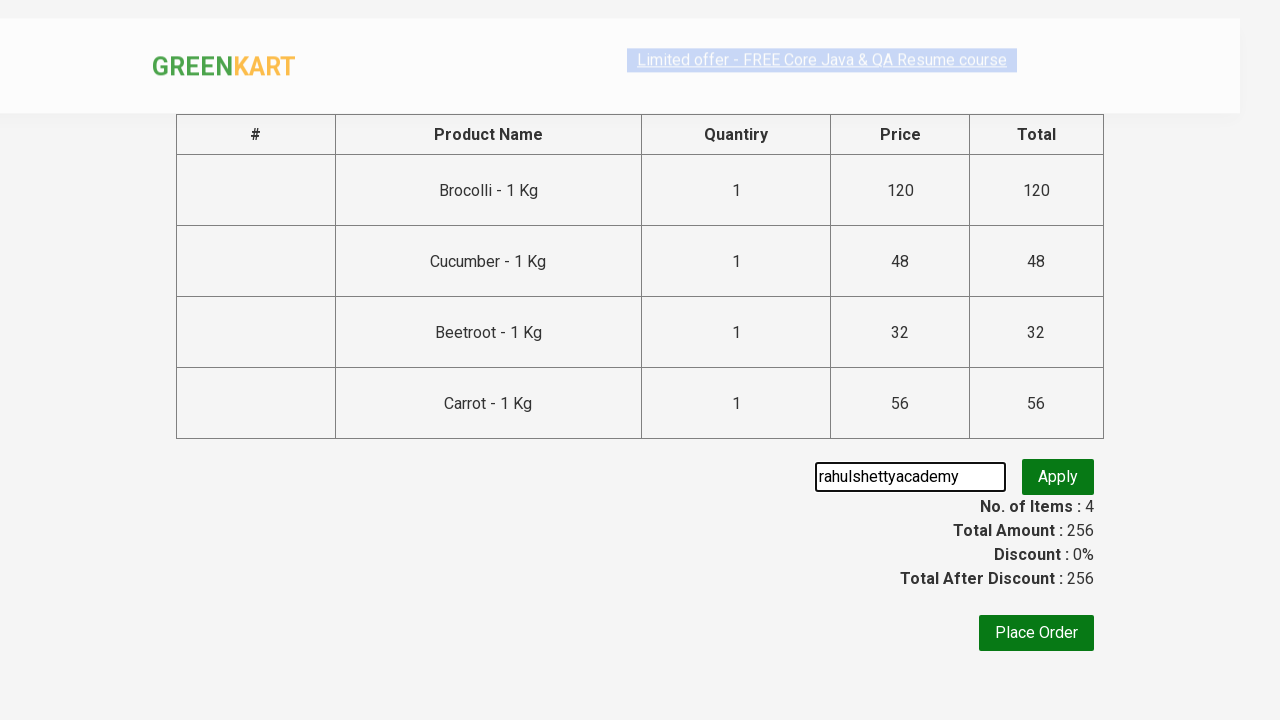

Clicked apply promo button to apply discount at (1058, 477) on button.promoBtn
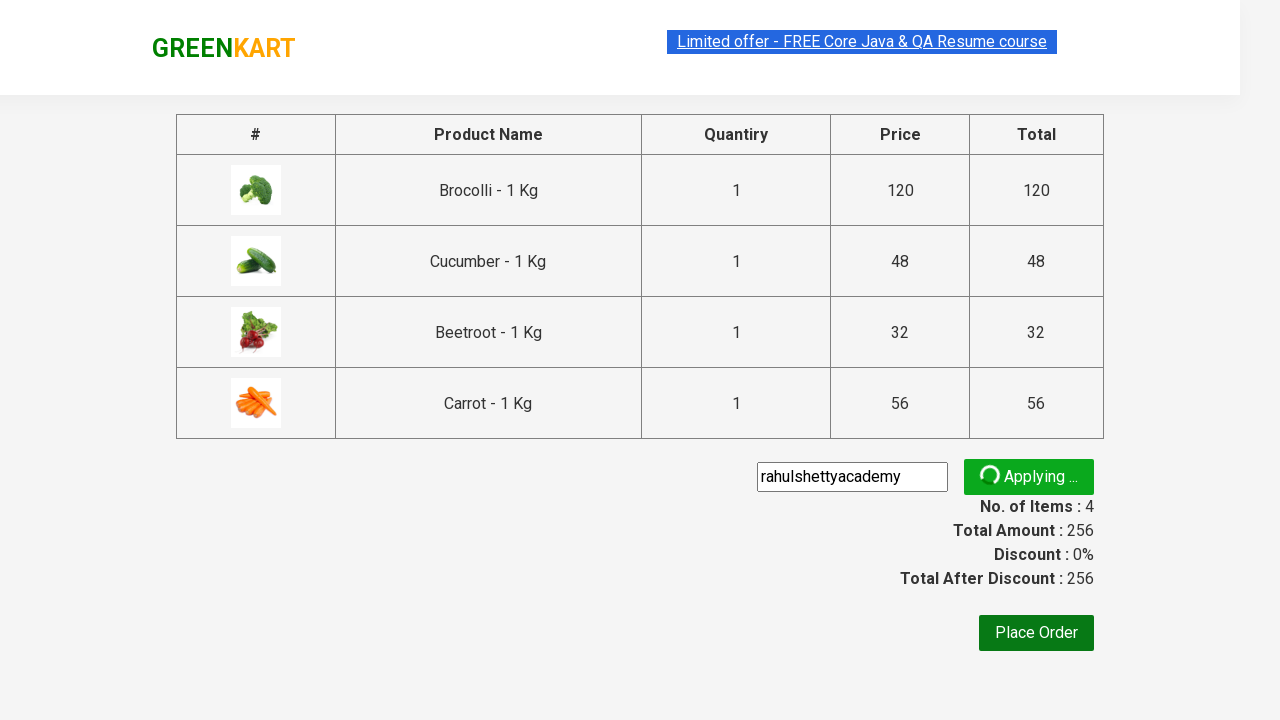

Promo discount applied successfully - promoInfo element appeared
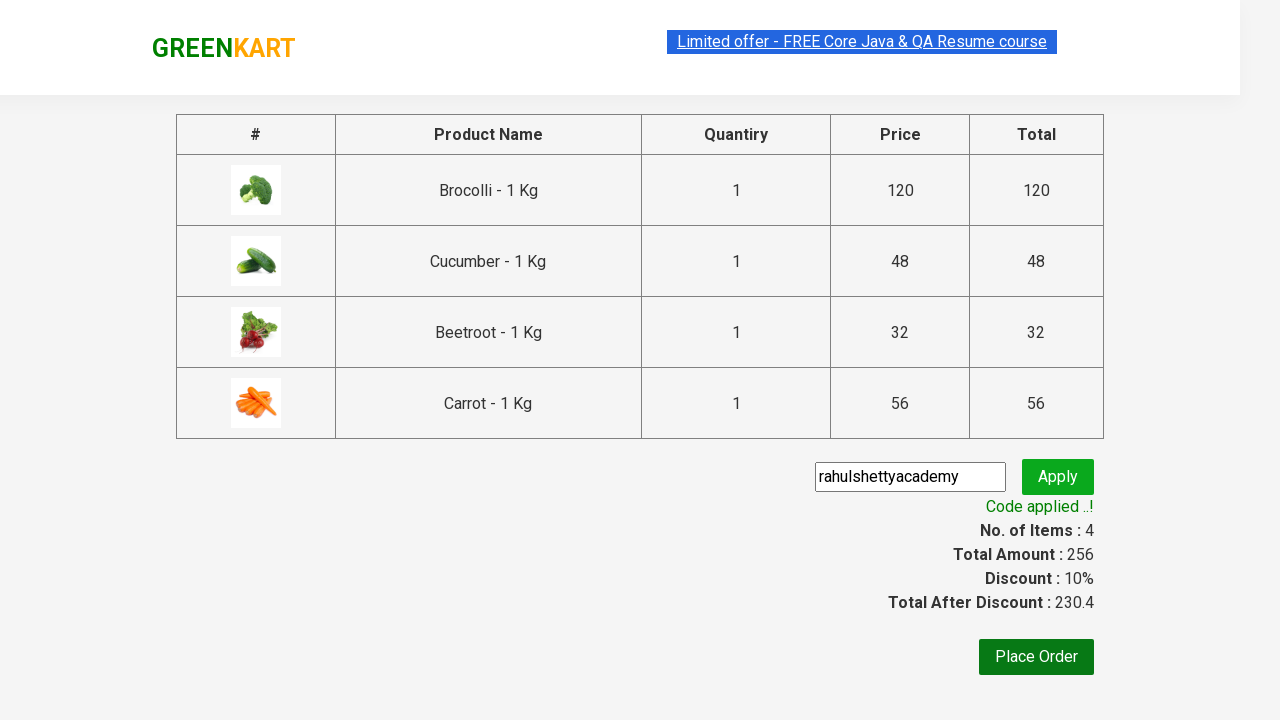

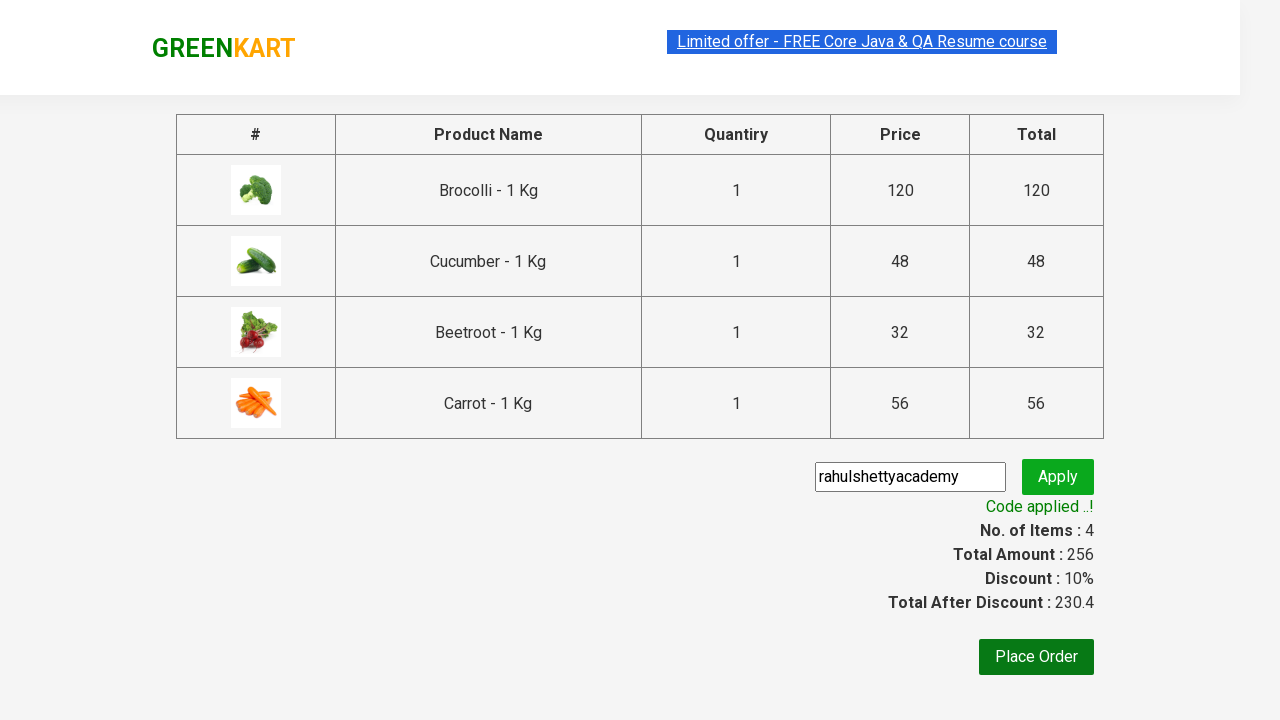